Tests dynamic controls using explicit waits by clicking Remove button, waiting for "It's gone!" message, then clicking Add and waiting for confirmation message

Starting URL: https://the-internet.herokuapp.com/dynamic_controls

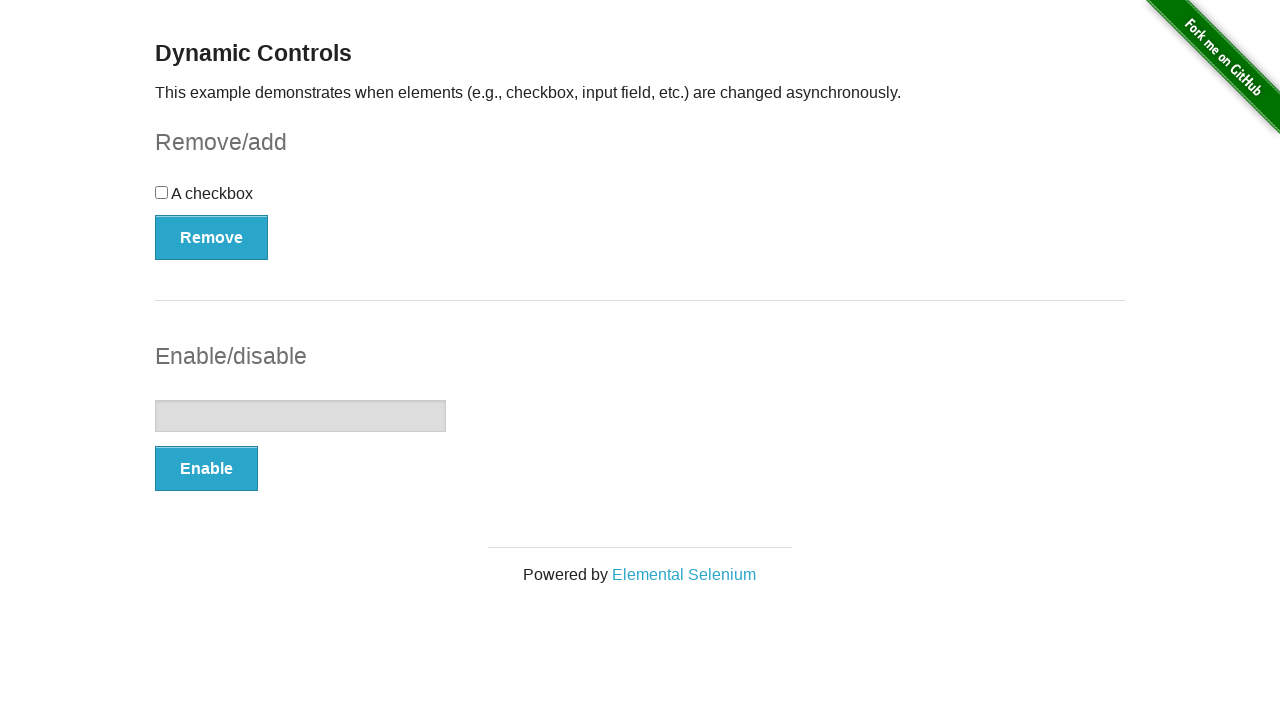

Clicked Remove button at (212, 237) on xpath=//*[text()='Remove']
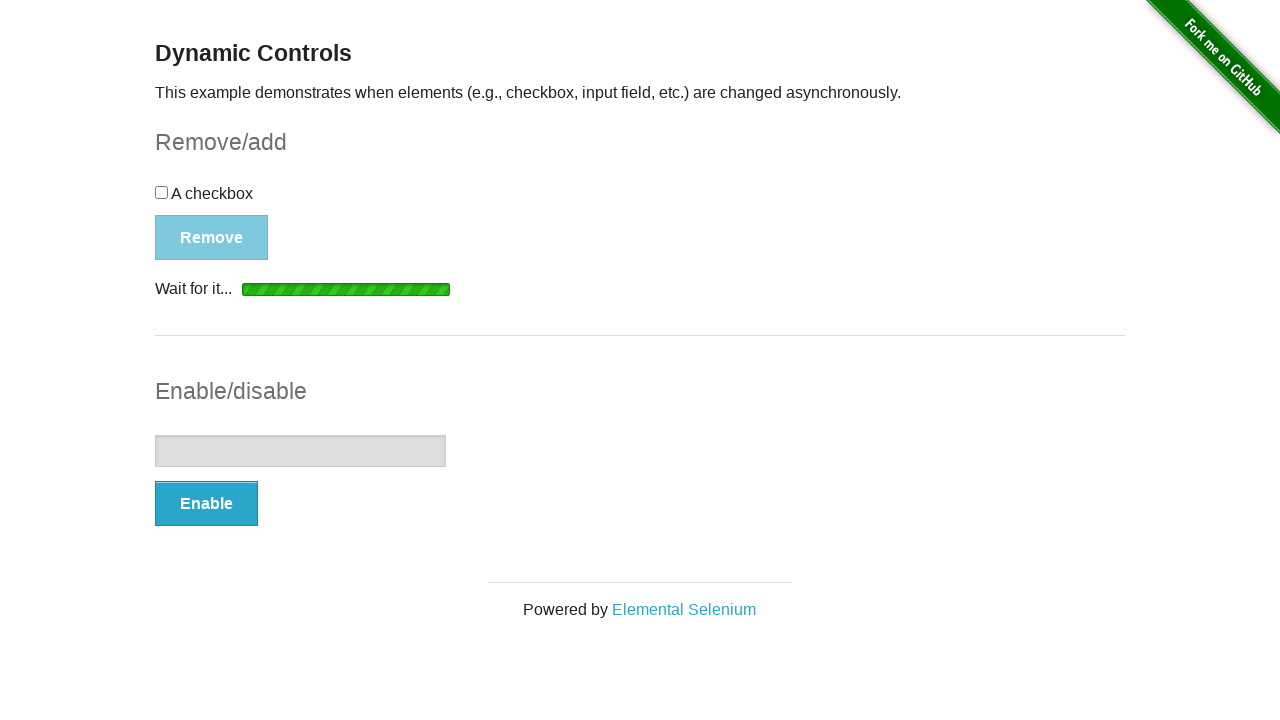

Waited for 'It's gone!' message to become visible
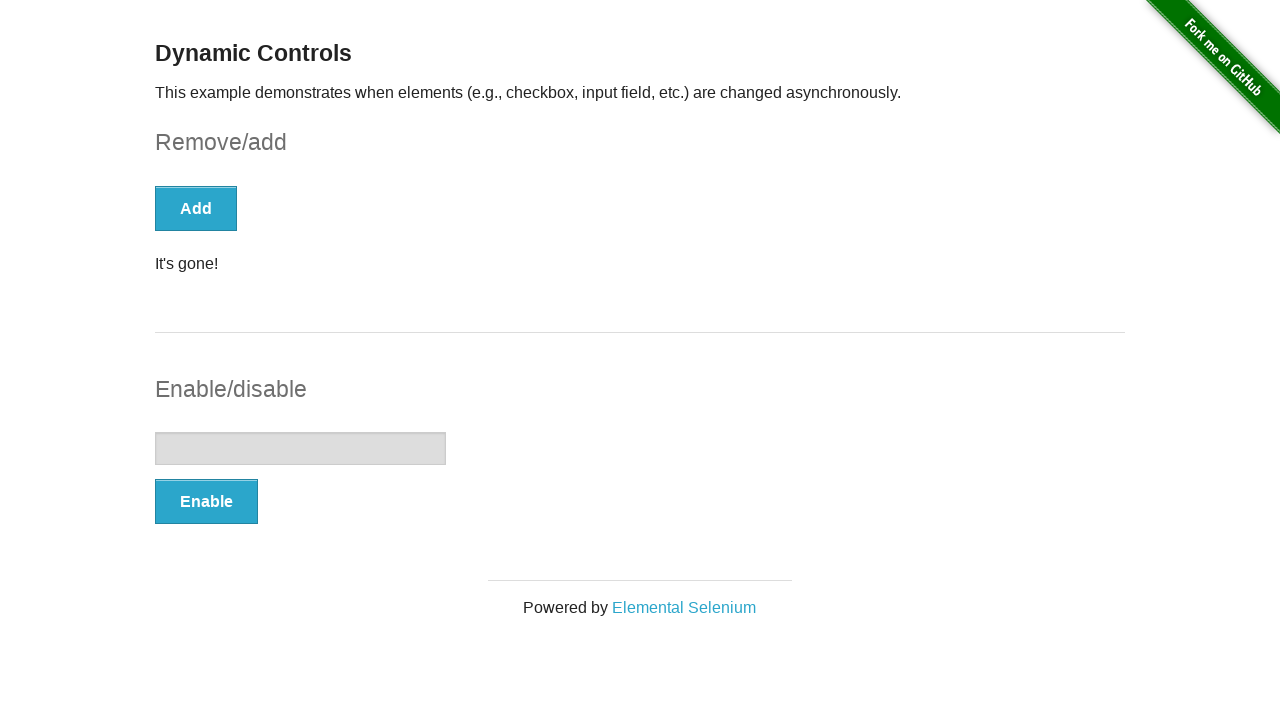

Verified 'It's gone!' message is visible
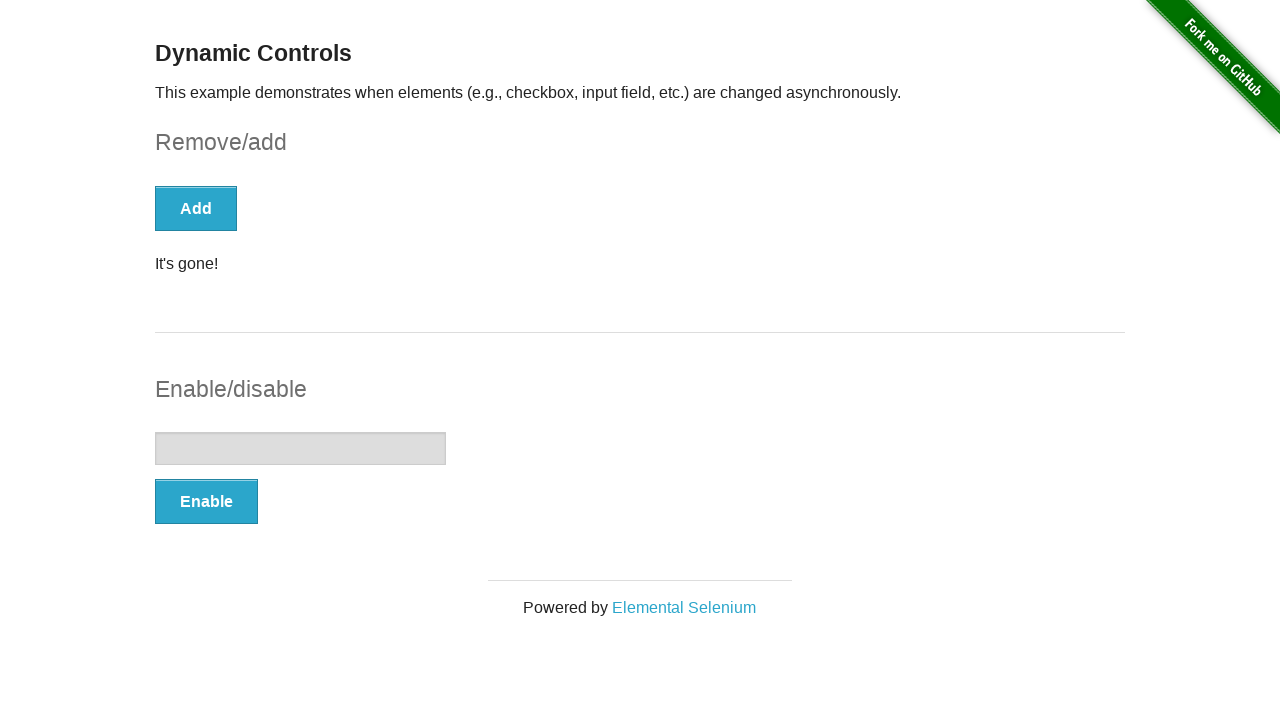

Clicked Add button at (196, 208) on xpath=//*[text()='Add']
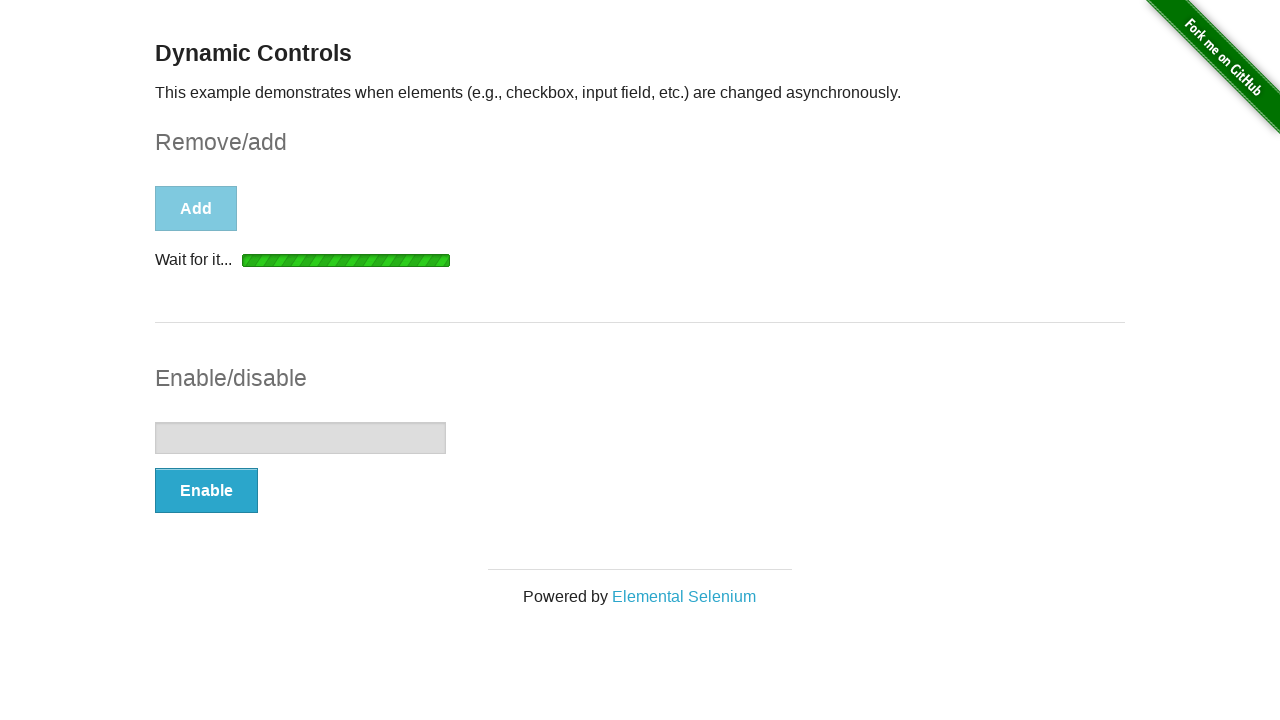

Waited for 'It's back!' message to become visible
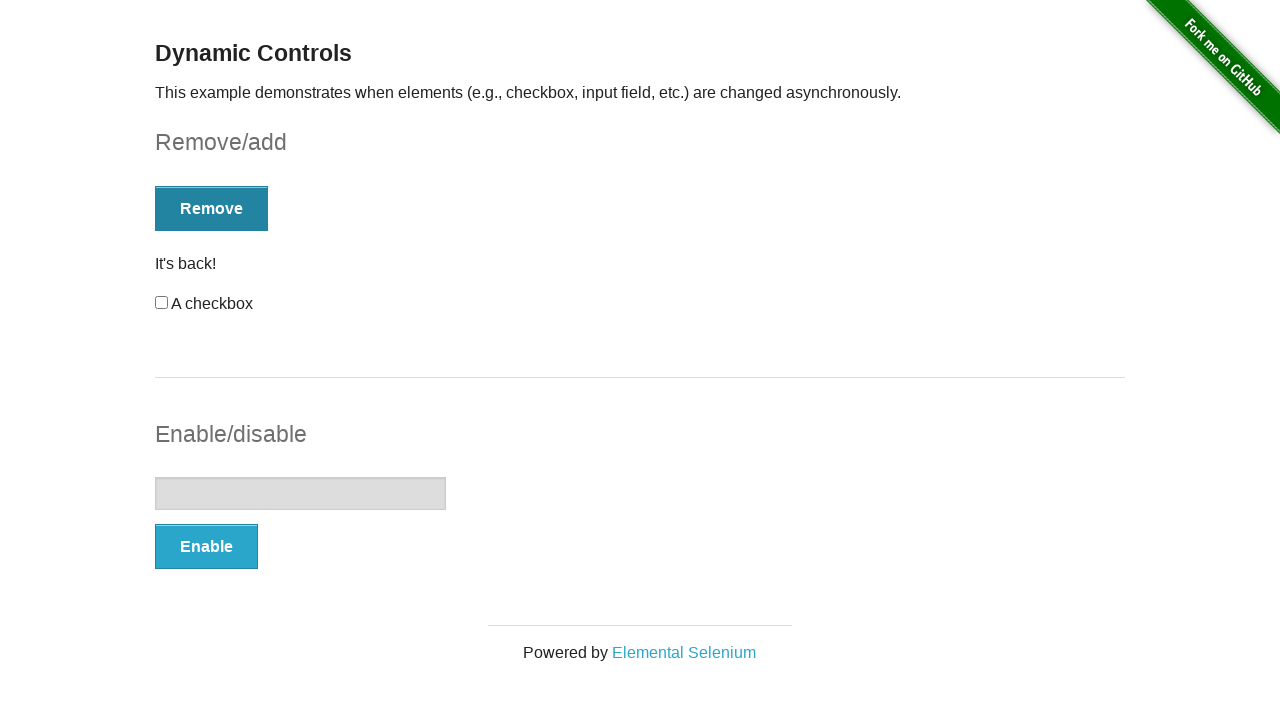

Verified 'It's back!' message is visible
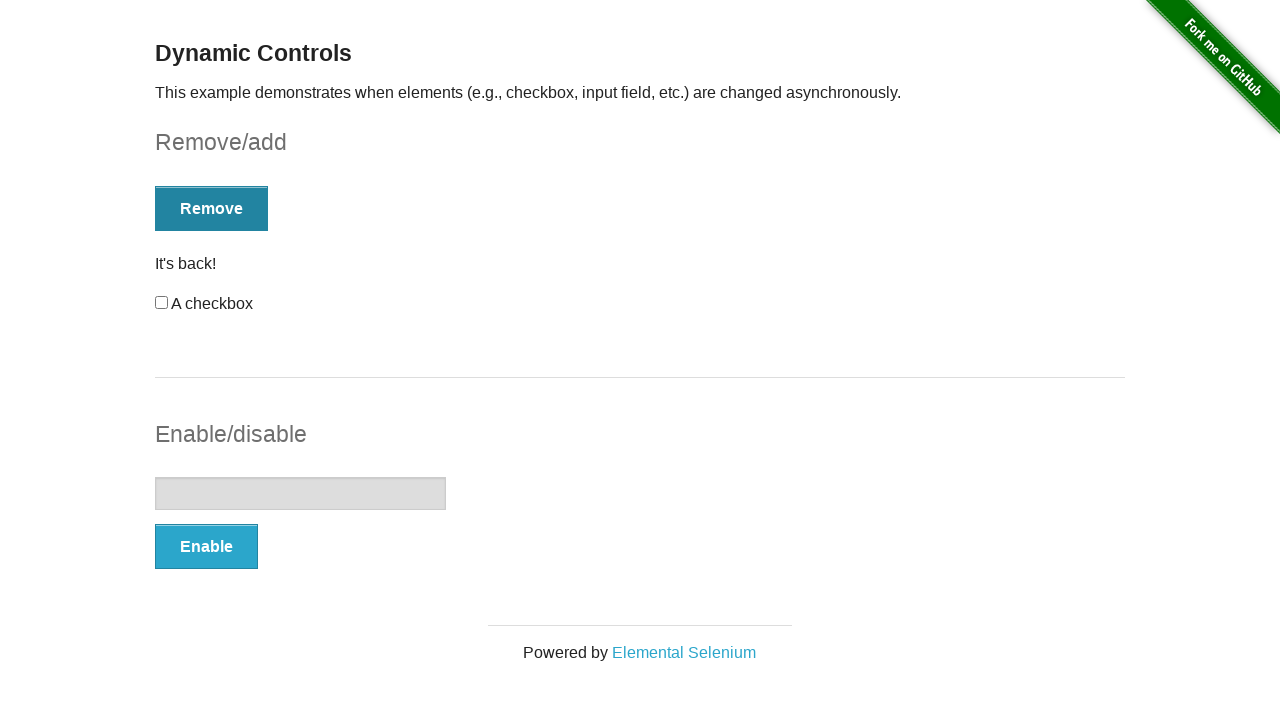

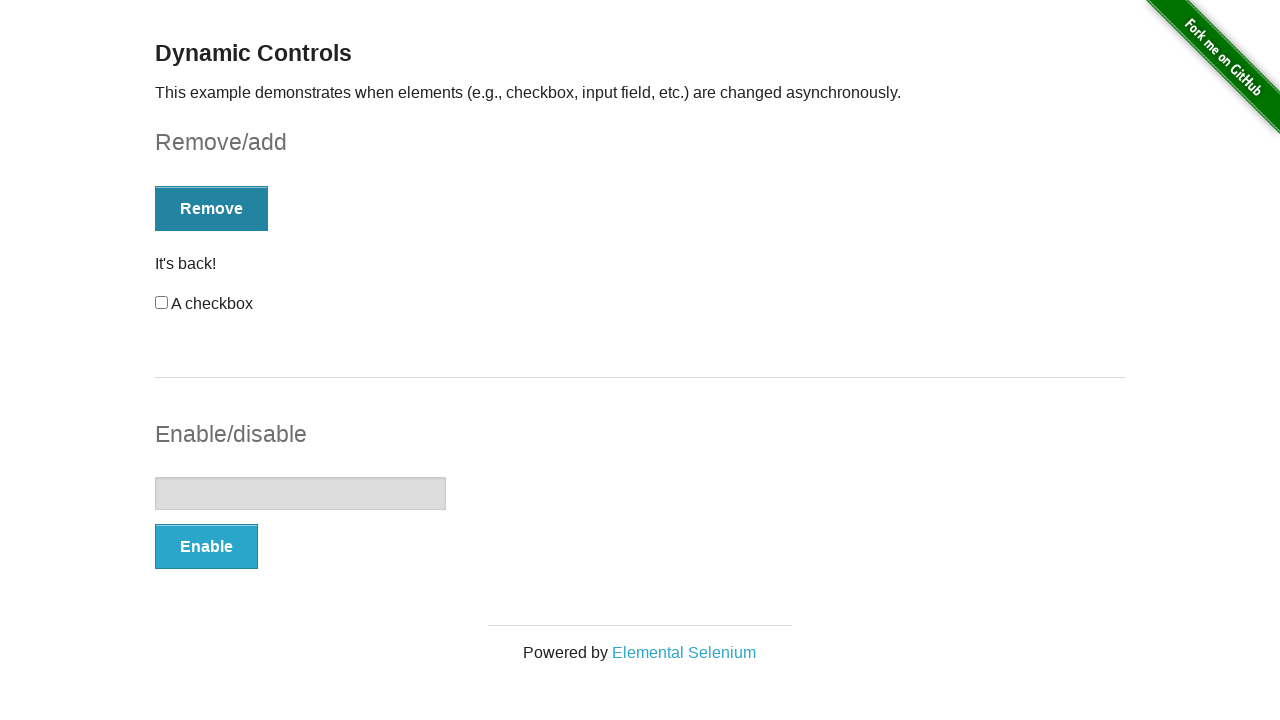